Tests web table CRUD operations by adding a new record via modal form, editing the record with updated information, and then deleting the record.

Starting URL: https://demoqa.com/webtables

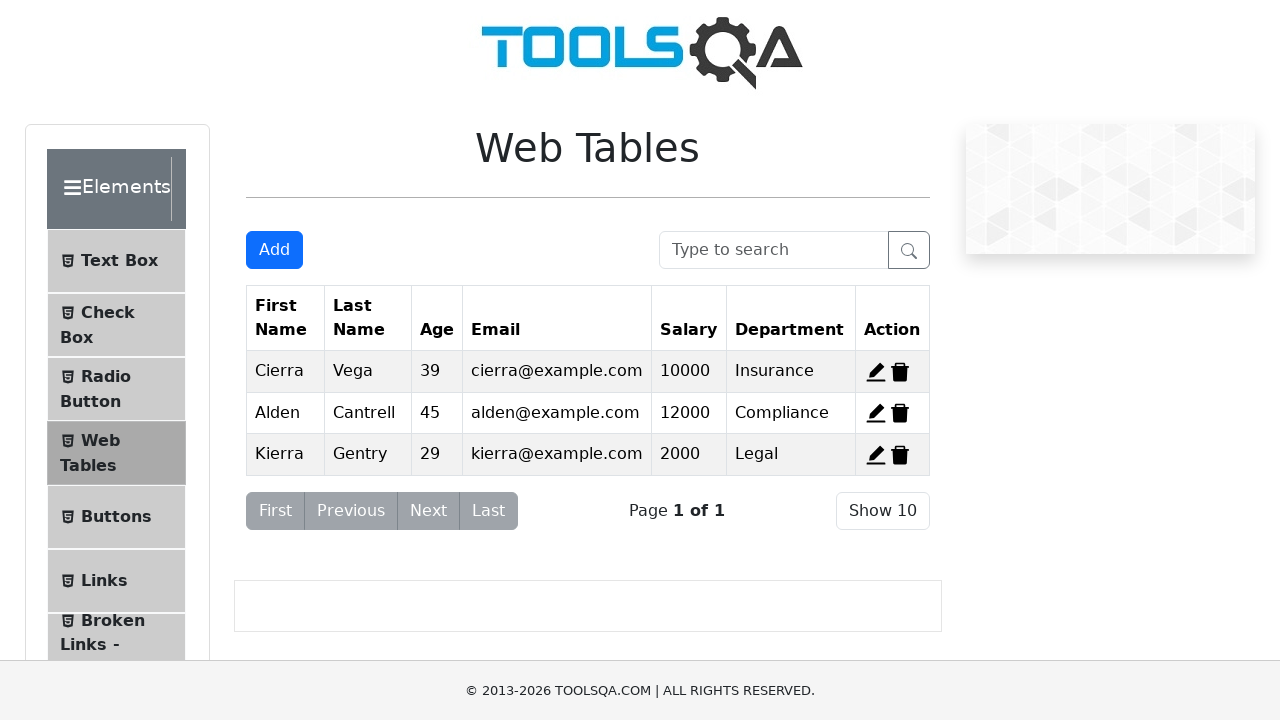

Clicked 'Add' button to open modal form at (274, 250) on #addNewRecordButton
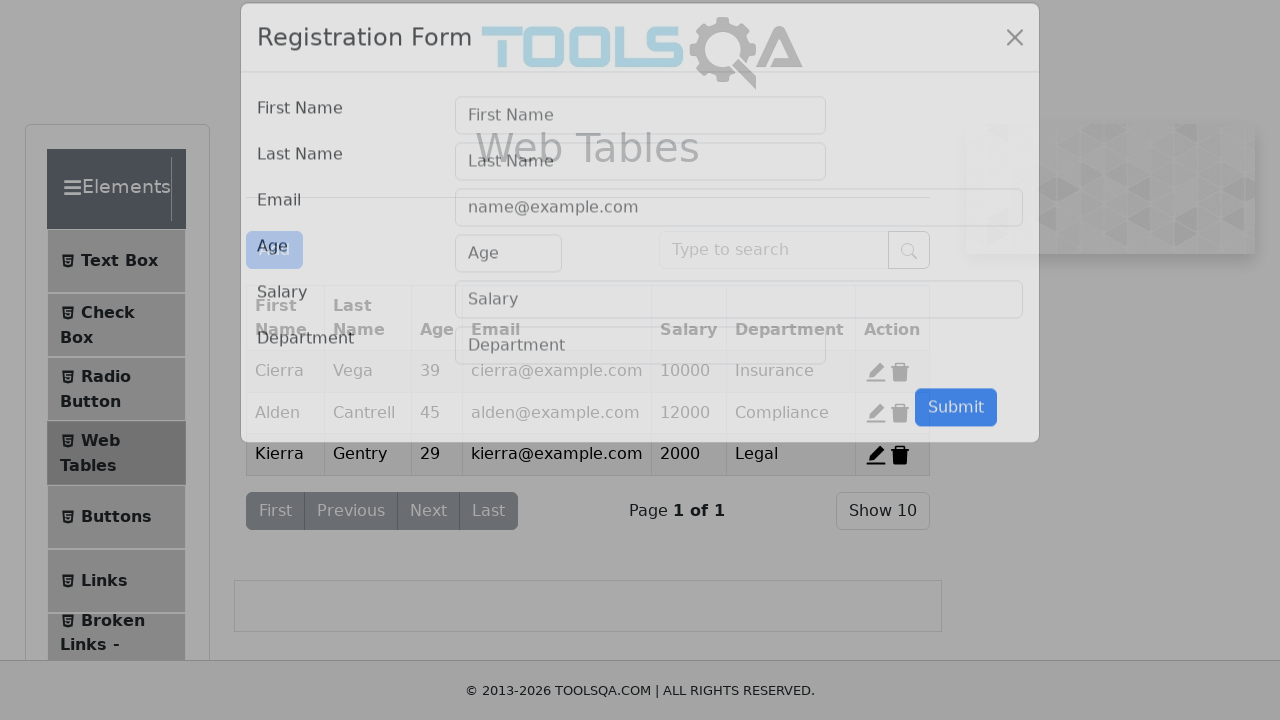

Modal form appeared
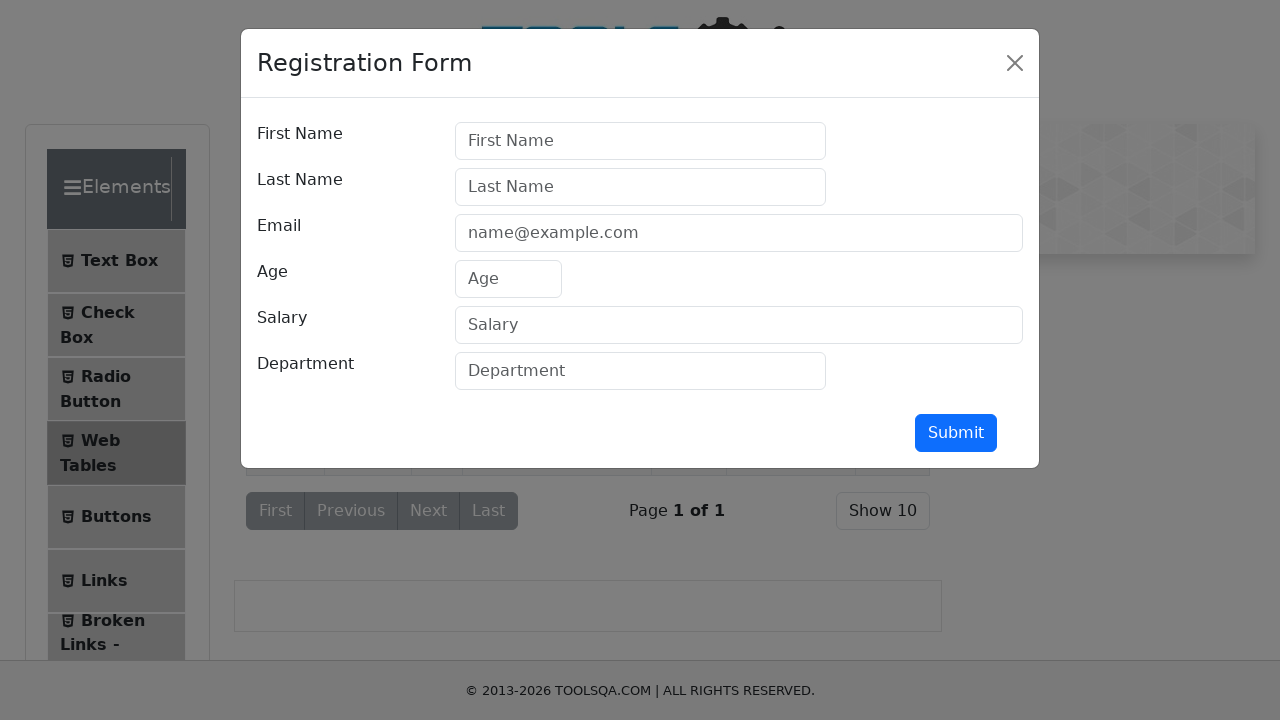

Filled 'First Name' field with 'John' on #firstName
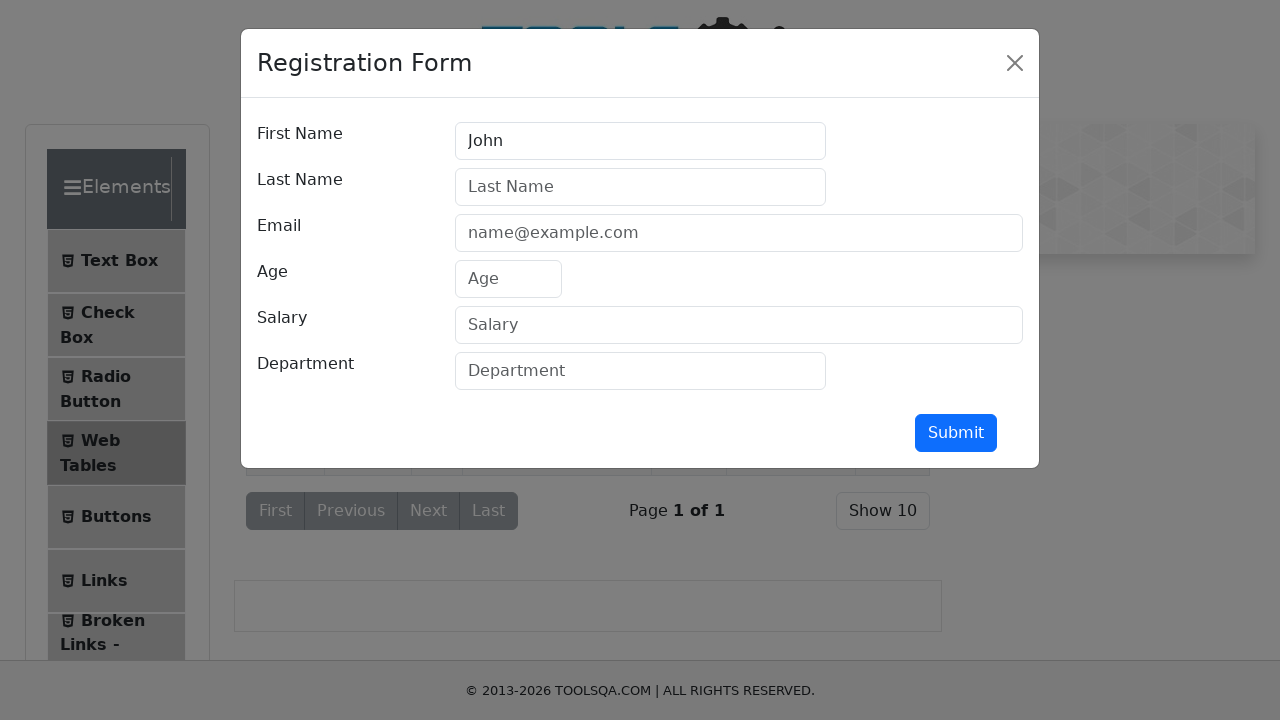

Filled 'Last Name' field with 'Doe' on #lastName
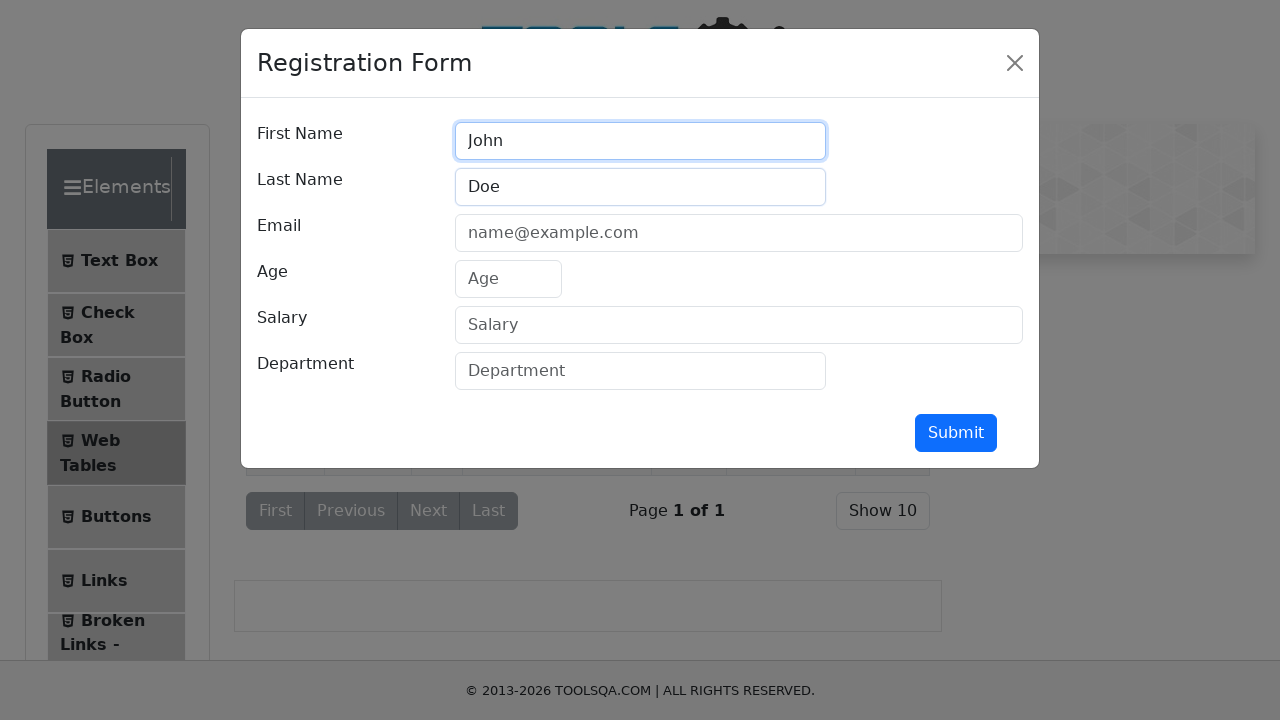

Filled 'Email' field with 'john.doe@example.com' on #userEmail
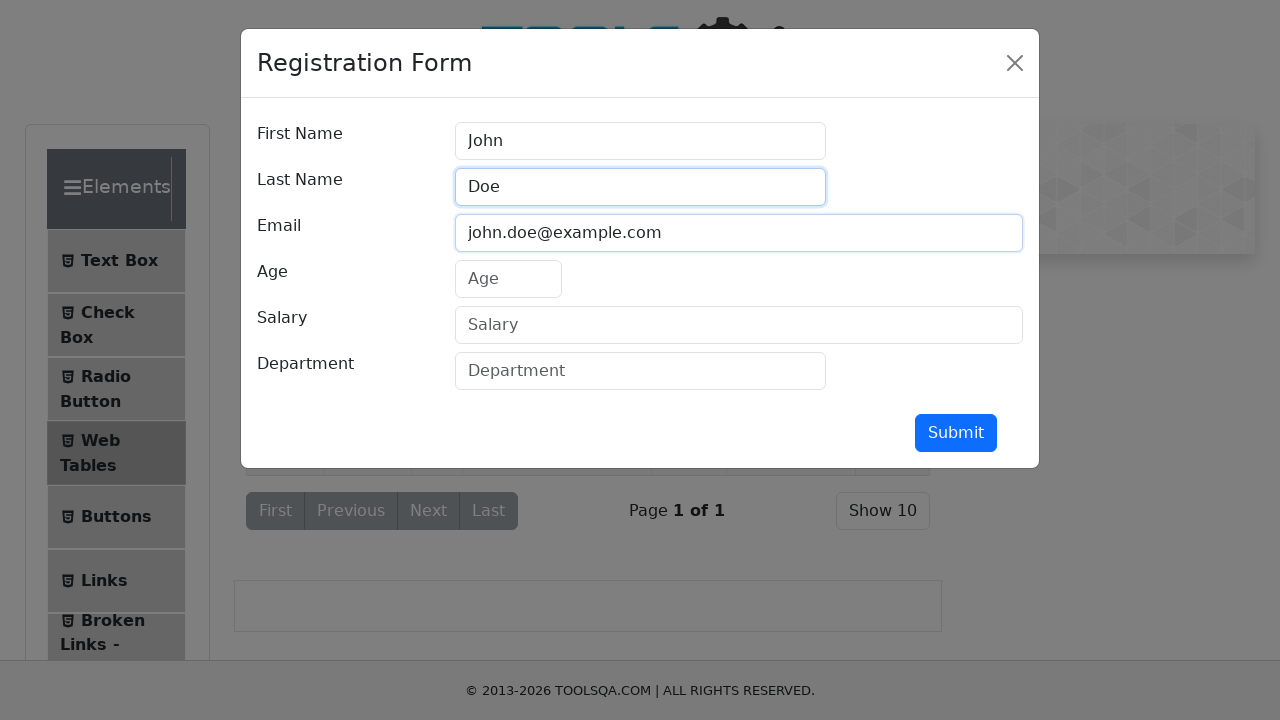

Filled 'Age' field with '30' on #age
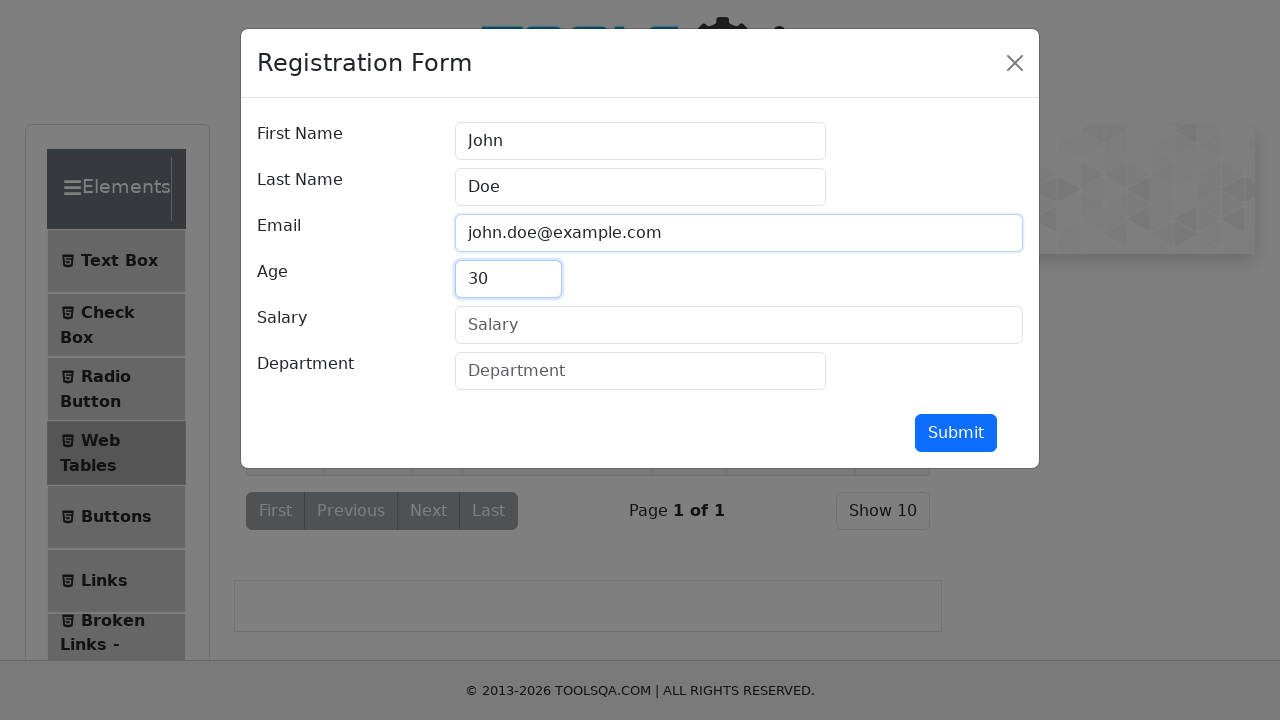

Filled 'Salary' field with '50000' on #salary
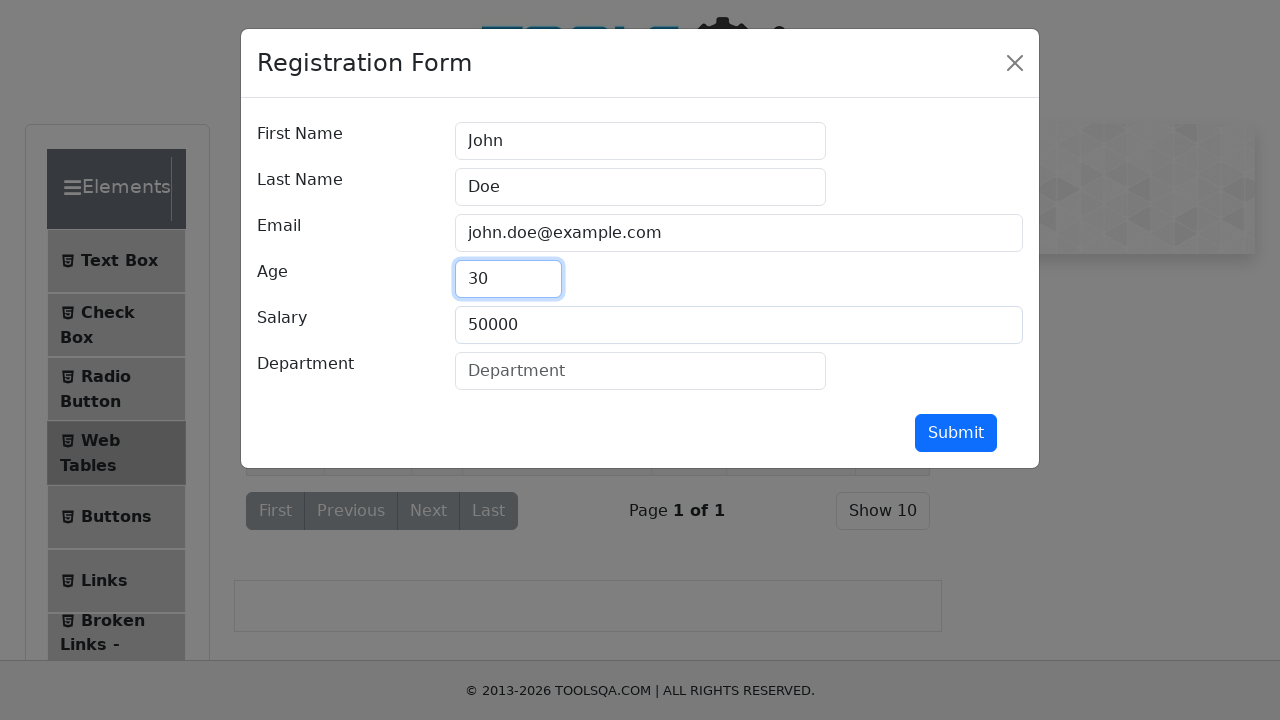

Filled 'Department' field with 'Engineering' on #department
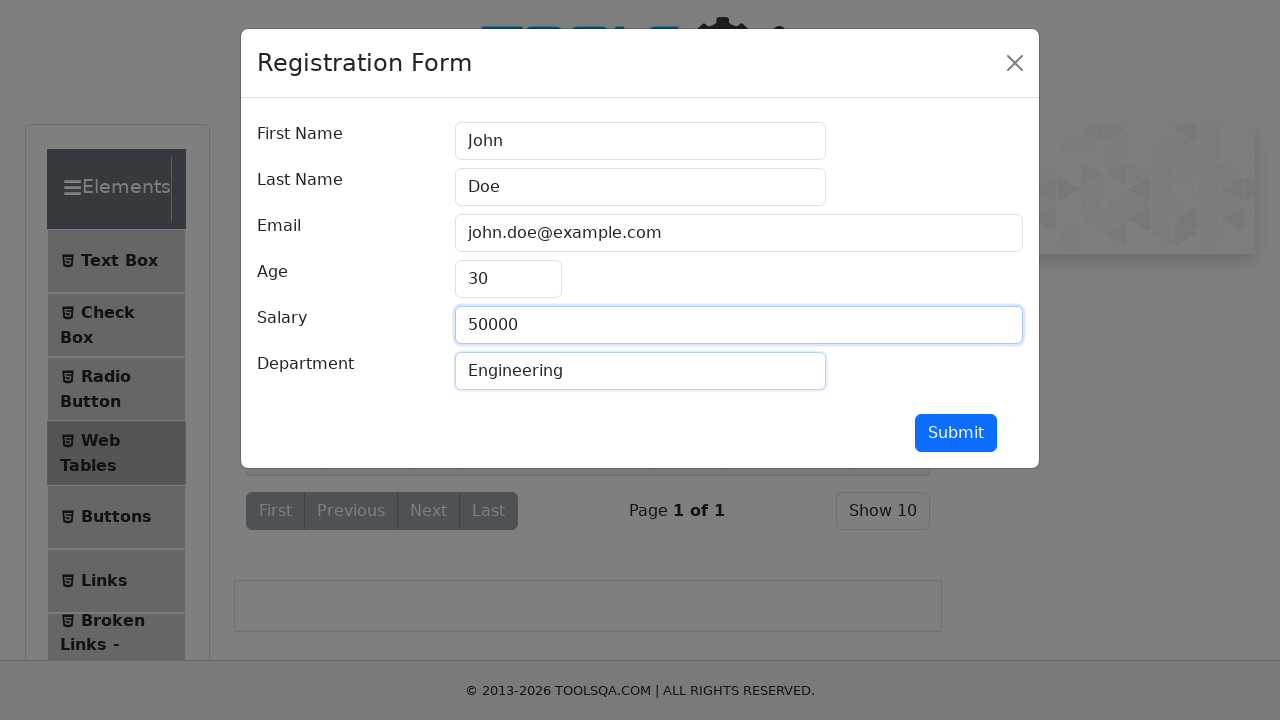

Clicked 'Submit' button to add new record at (956, 433) on #submit
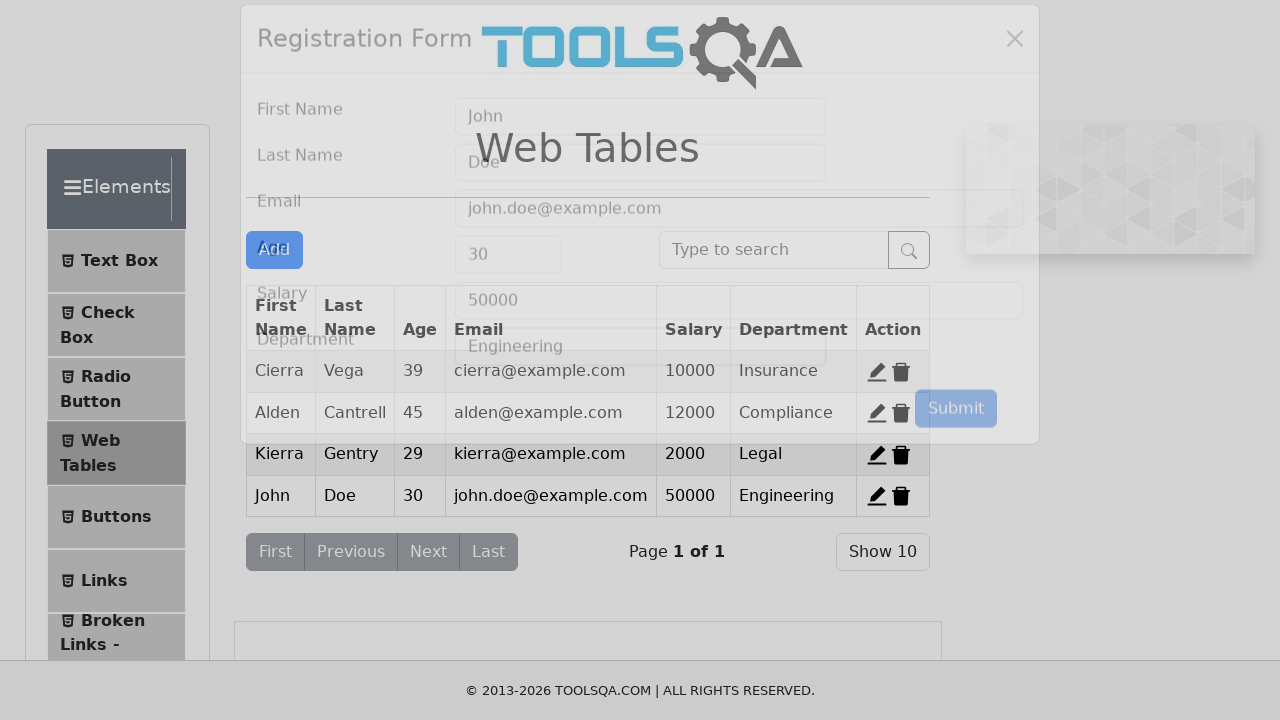

Modal form closed and new record was added to the table
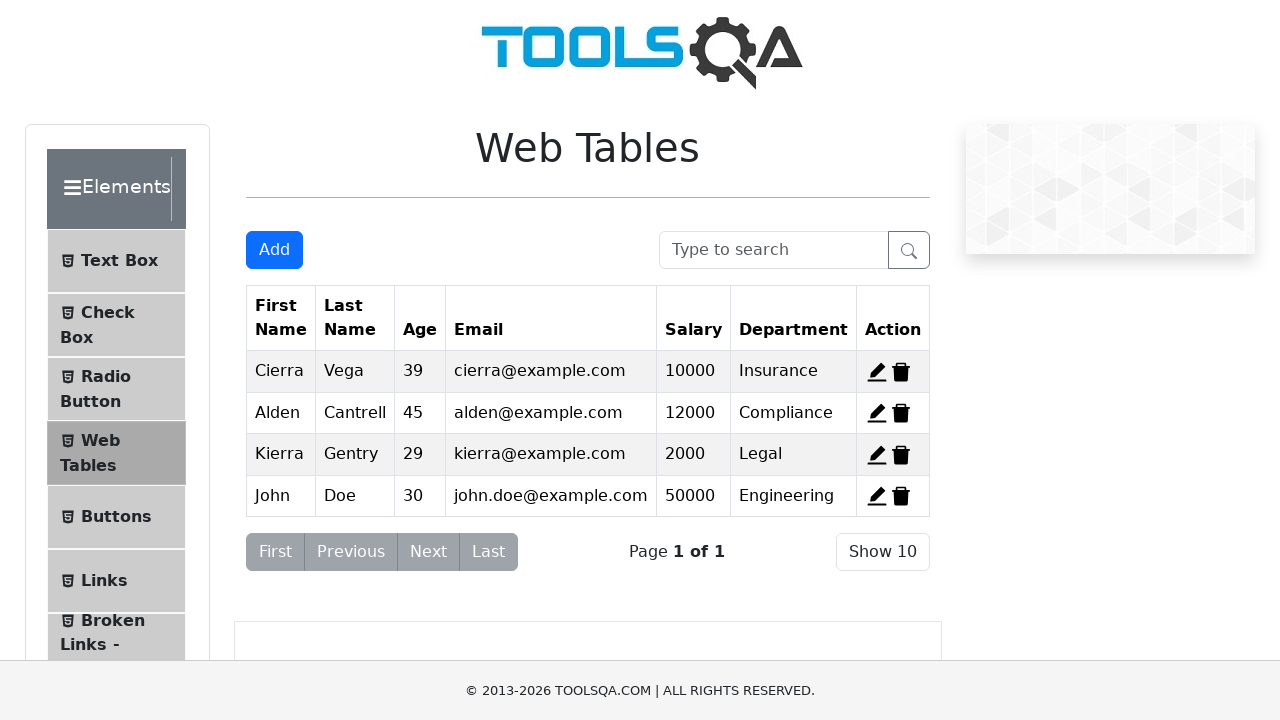

Clicked edit button for record 4 at (877, 496) on #edit-record-4
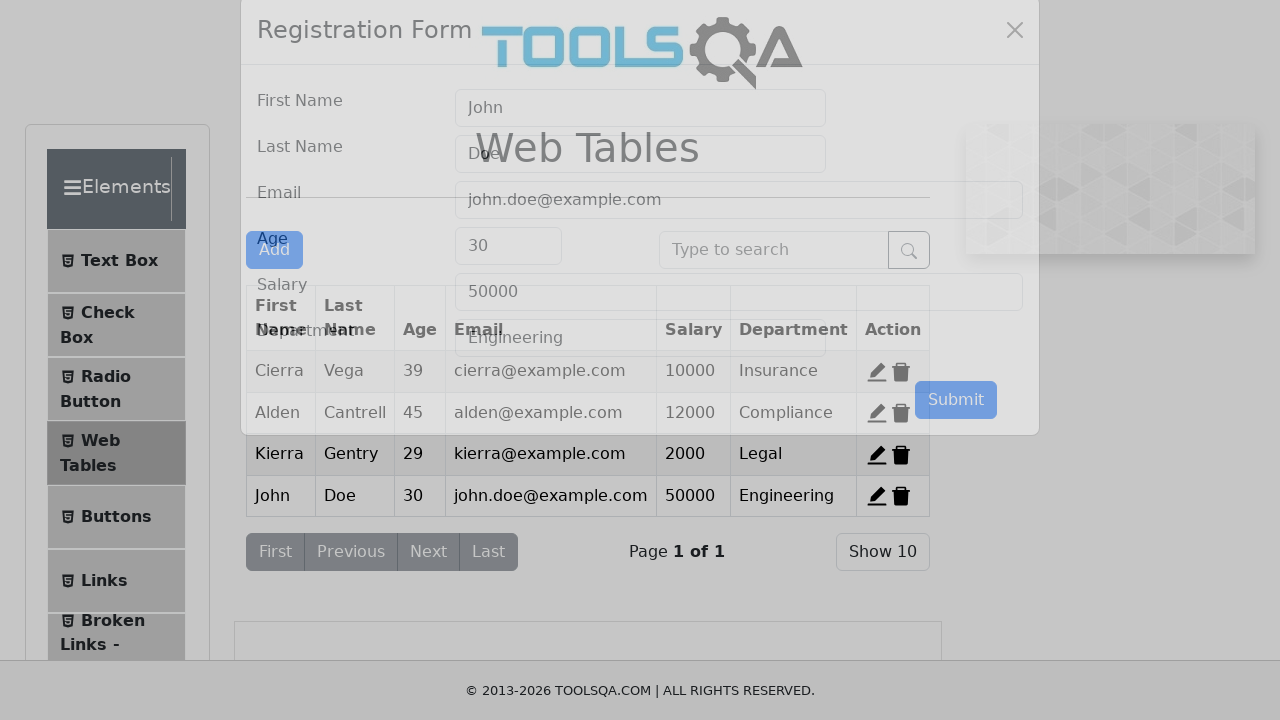

Edit modal form appeared
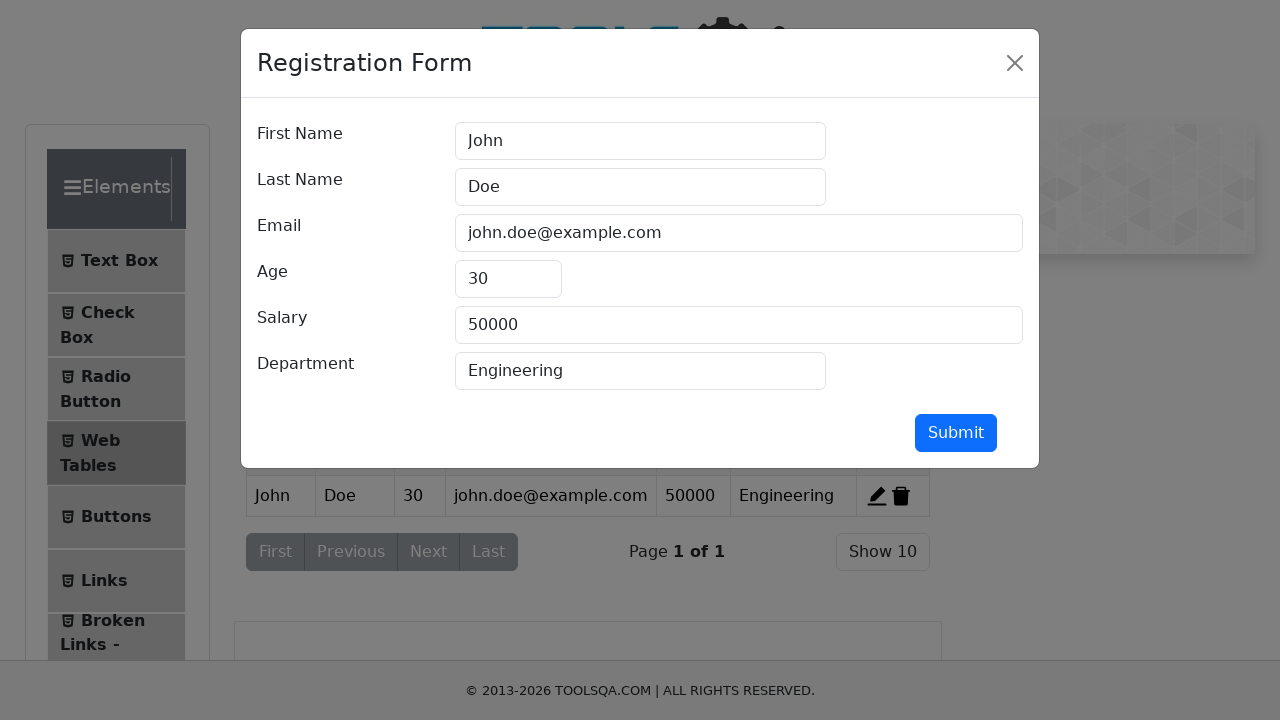

Cleared 'First Name' field on #firstName
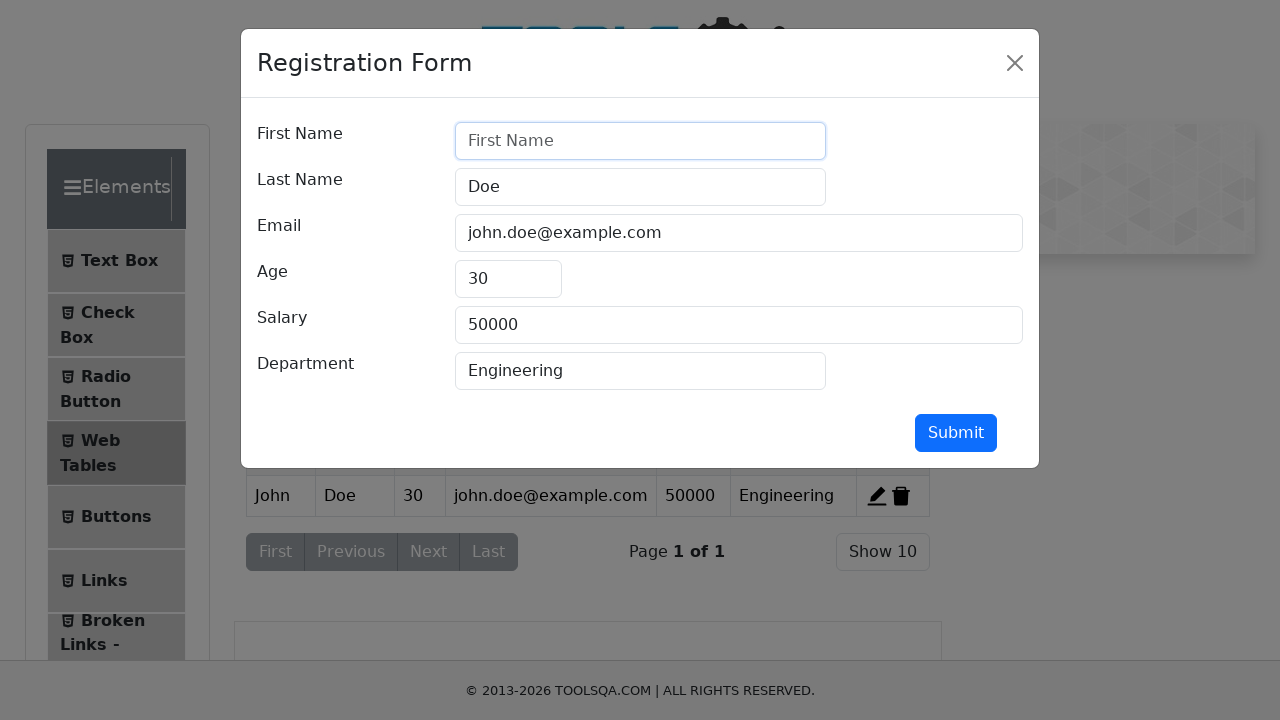

Filled 'First Name' field with 'Mary' on #firstName
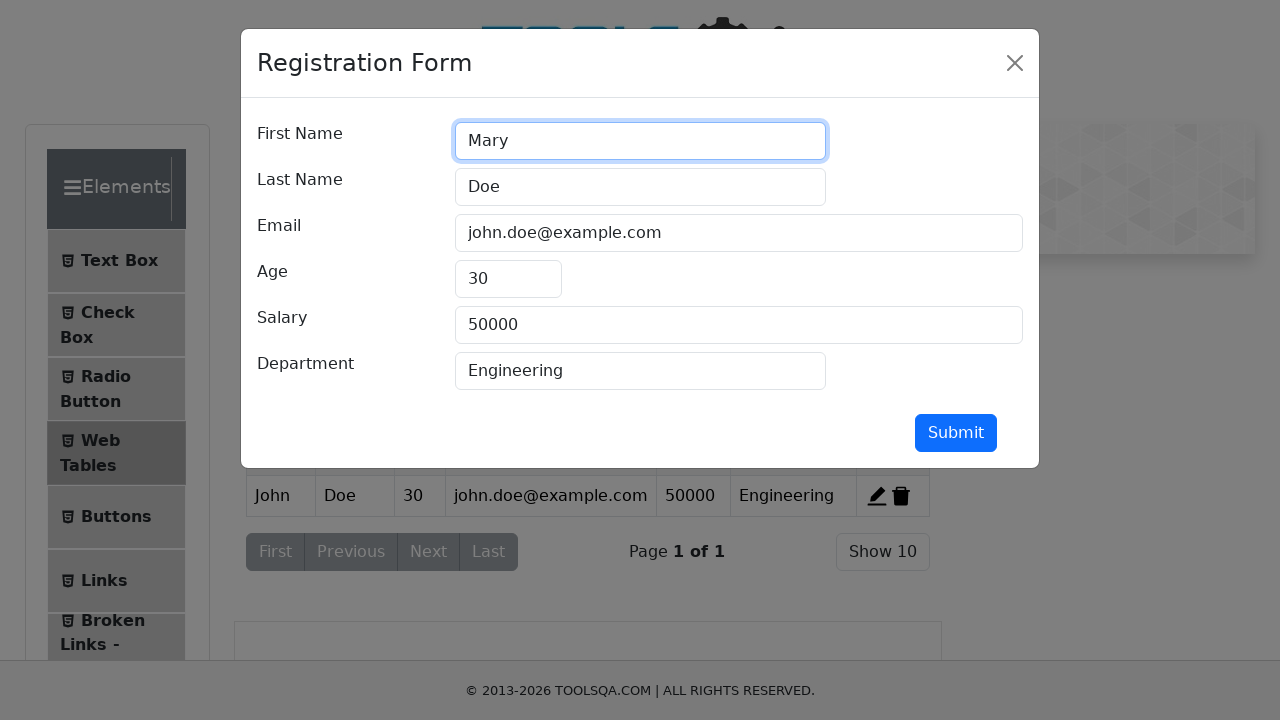

Cleared 'Last Name' field on #lastName
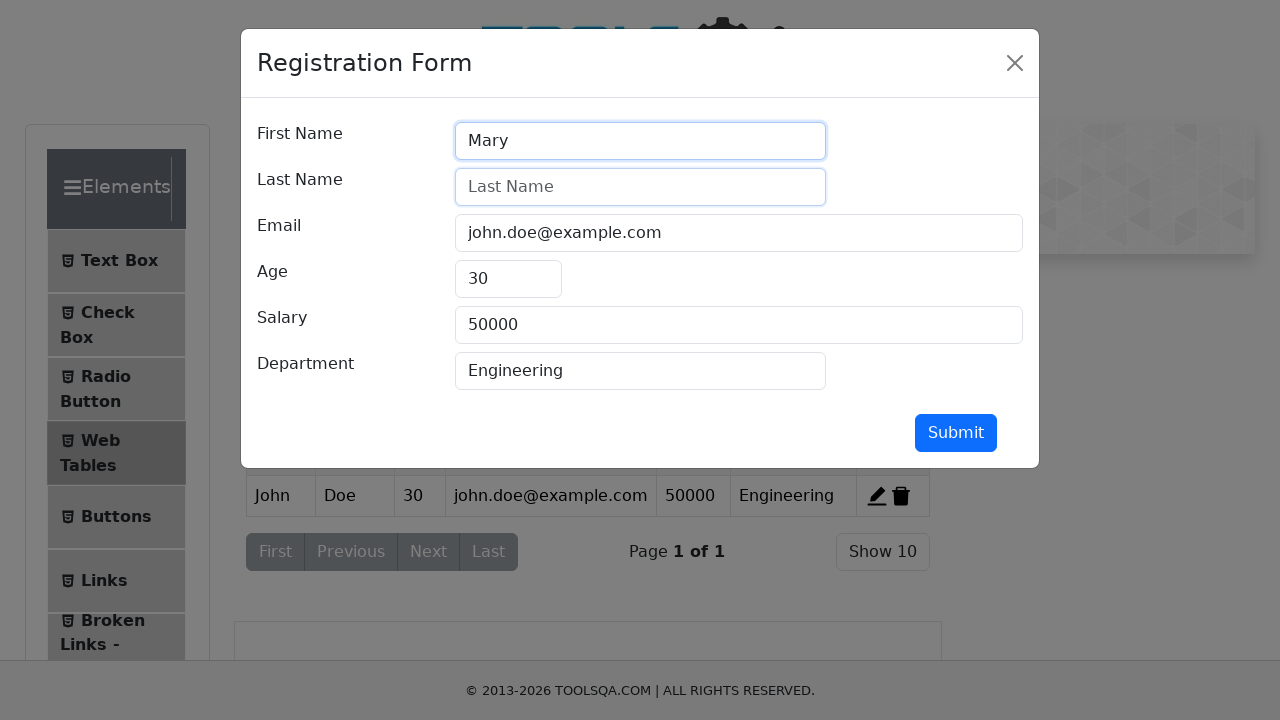

Filled 'Last Name' field with 'Doe' on #lastName
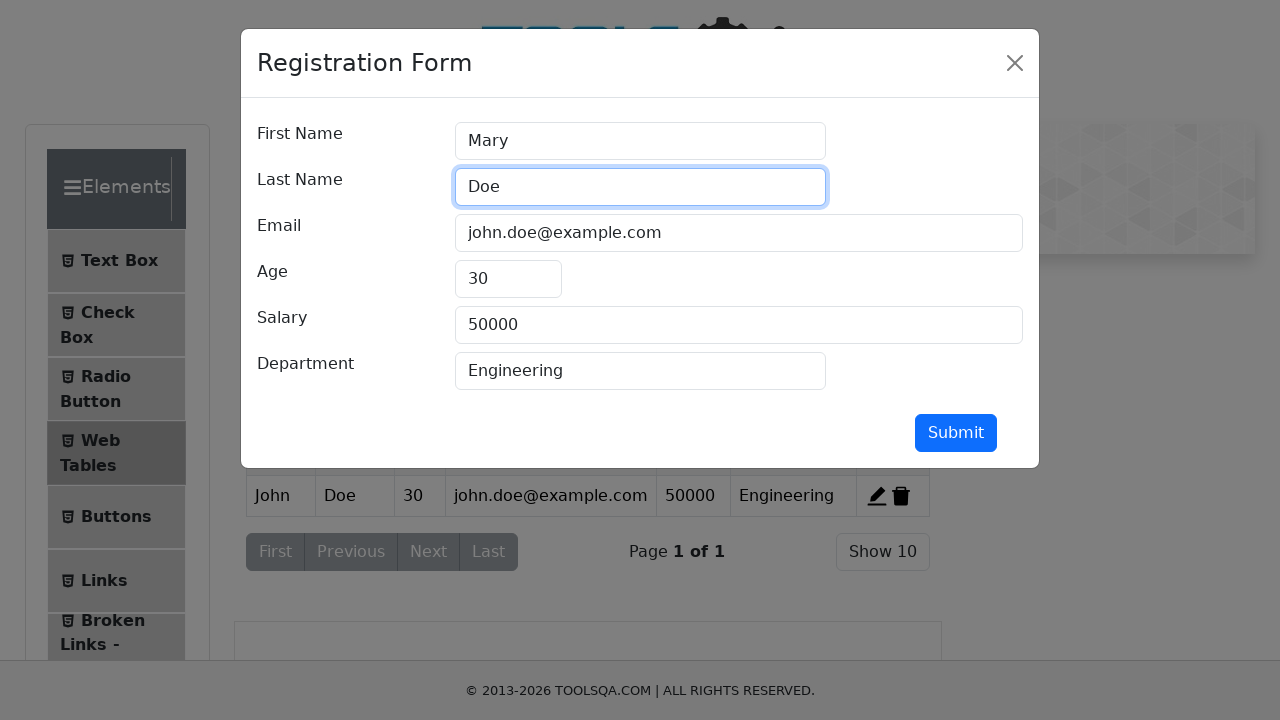

Cleared 'Email' field on #userEmail
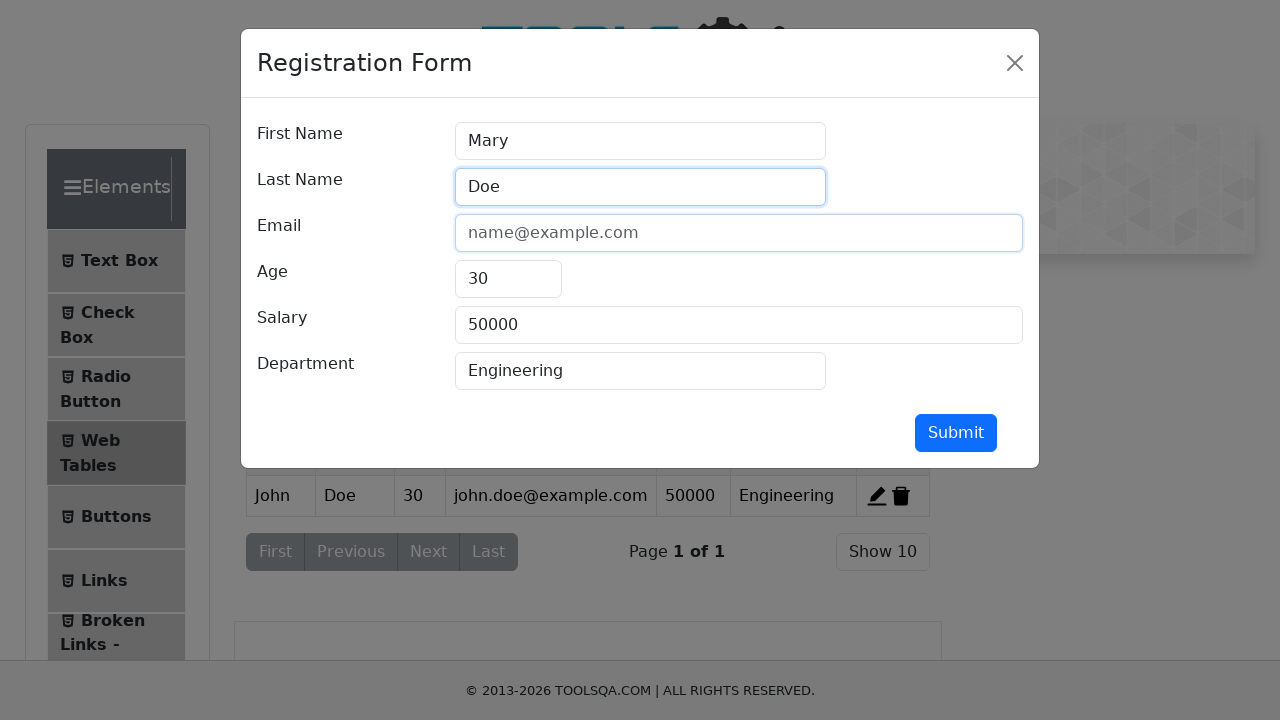

Filled 'Email' field with 'mary.doe@example.com' on #userEmail
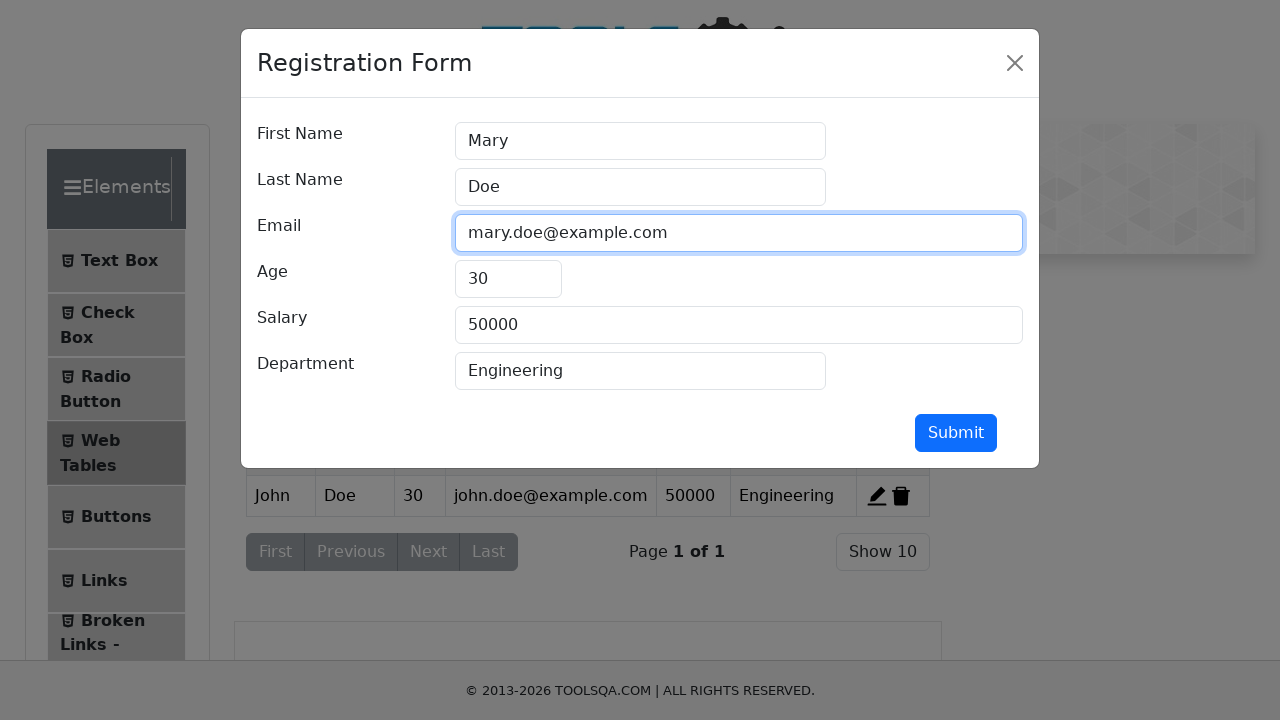

Cleared 'Age' field on #age
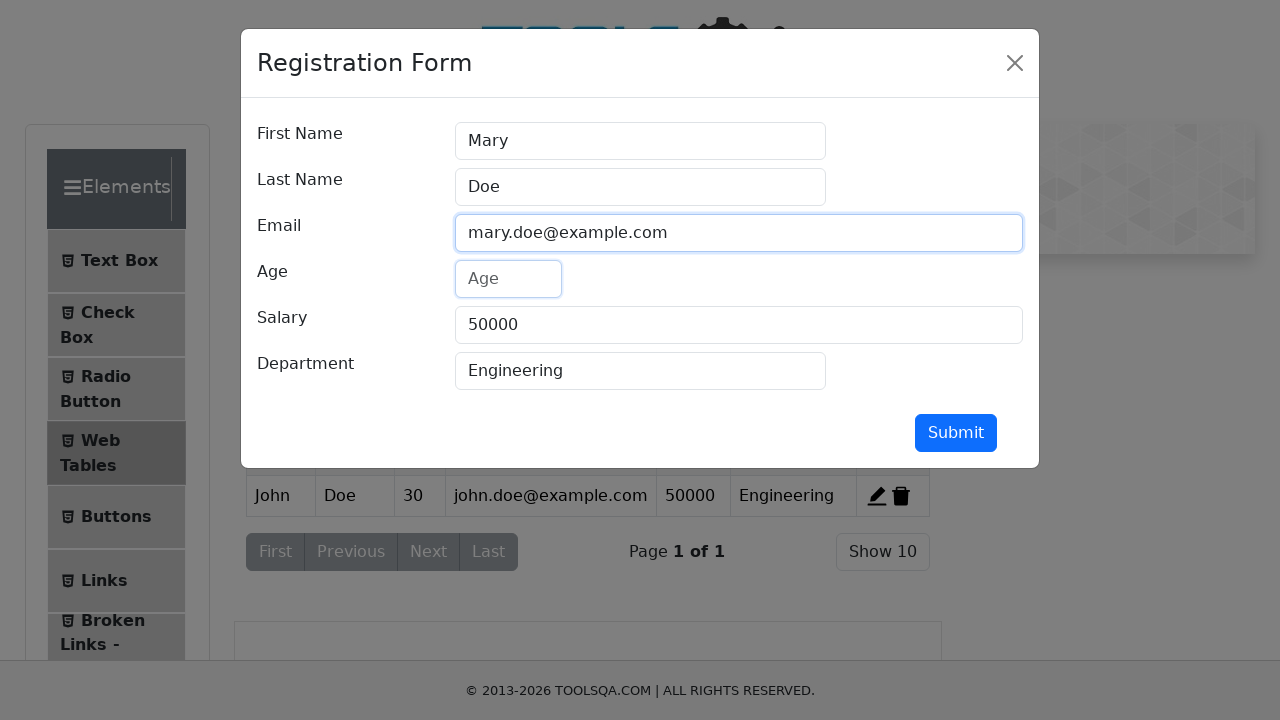

Filled 'Age' field with '30' on #age
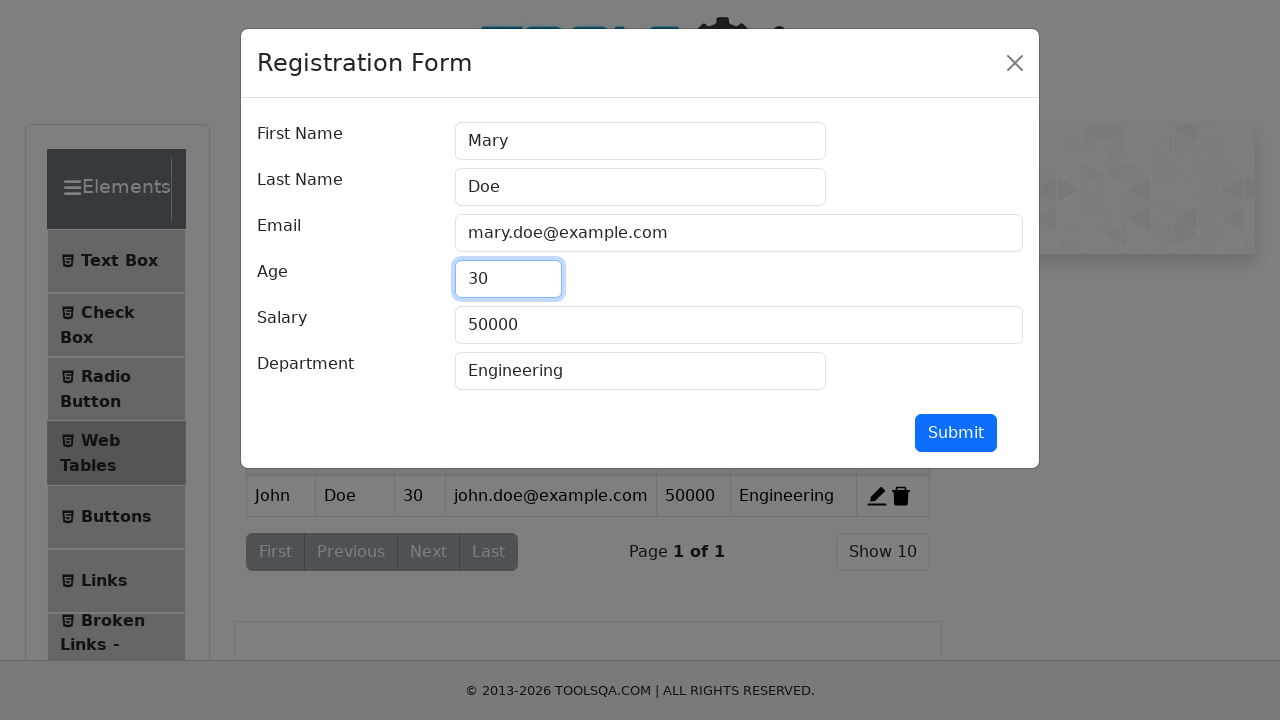

Cleared 'Salary' field on #salary
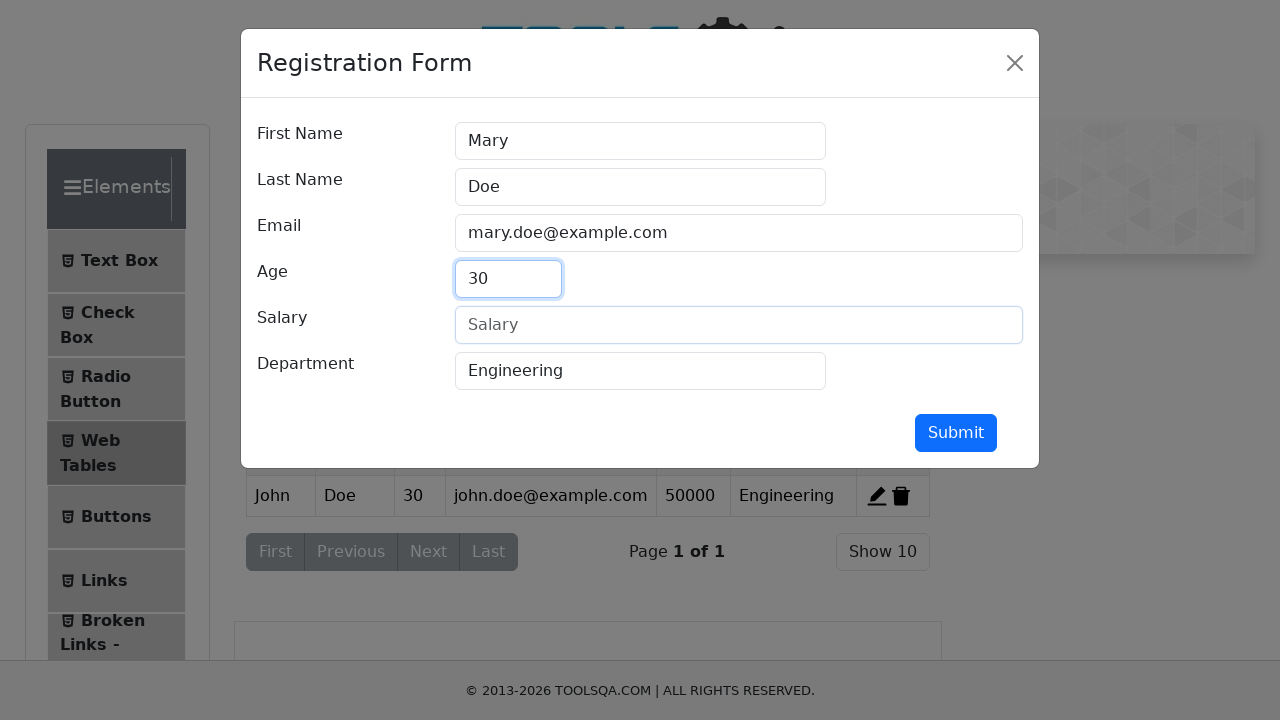

Filled 'Salary' field with '80000' on #salary
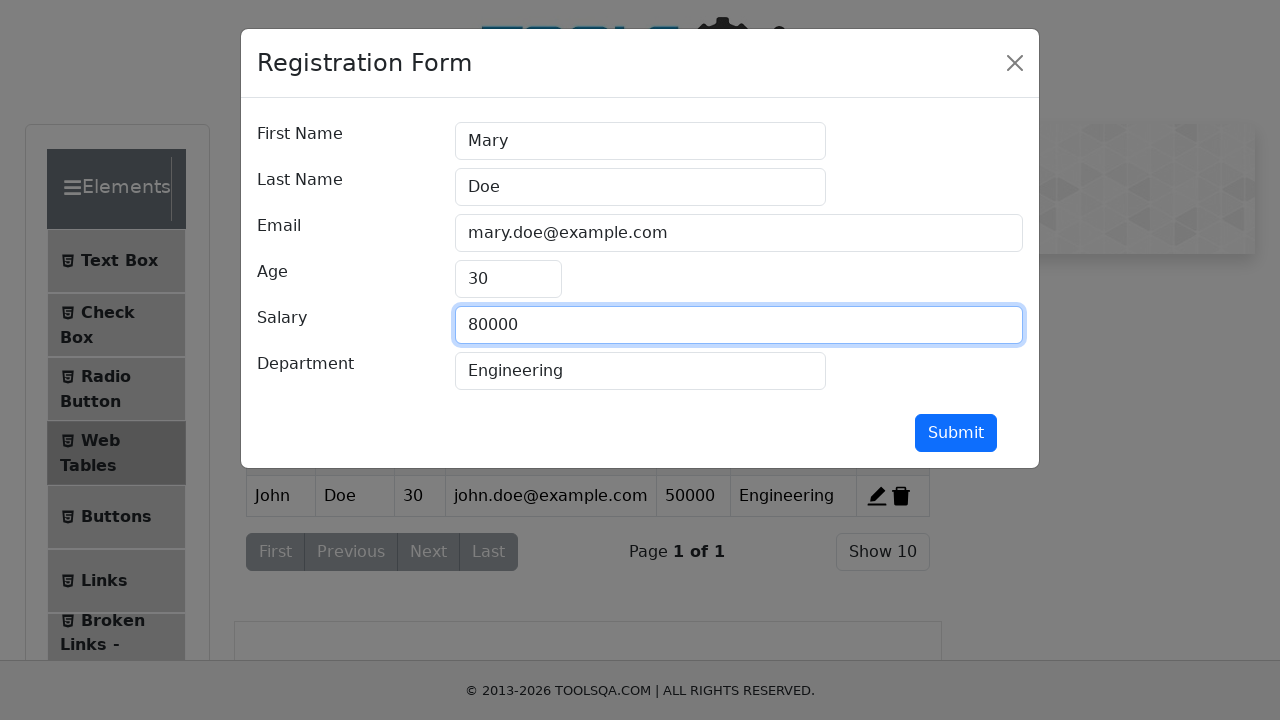

Cleared 'Department' field on #department
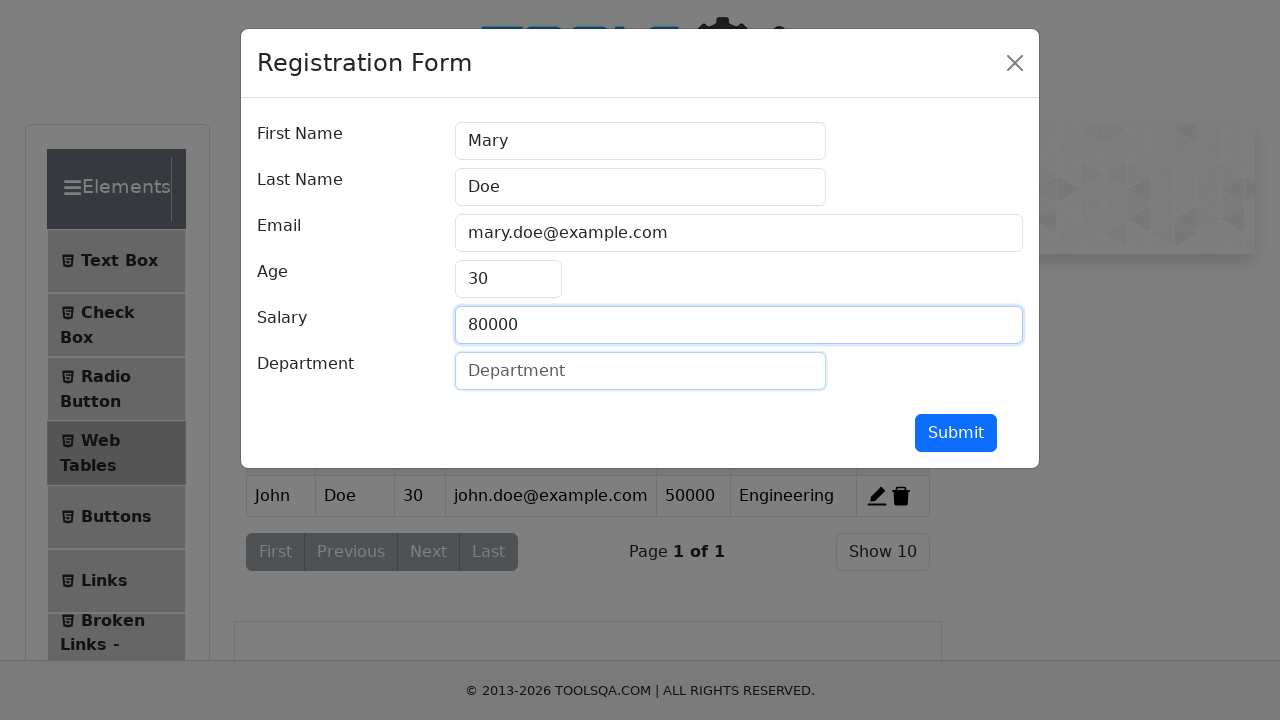

Filled 'Department' field with 'Beauty and Make Up' on #department
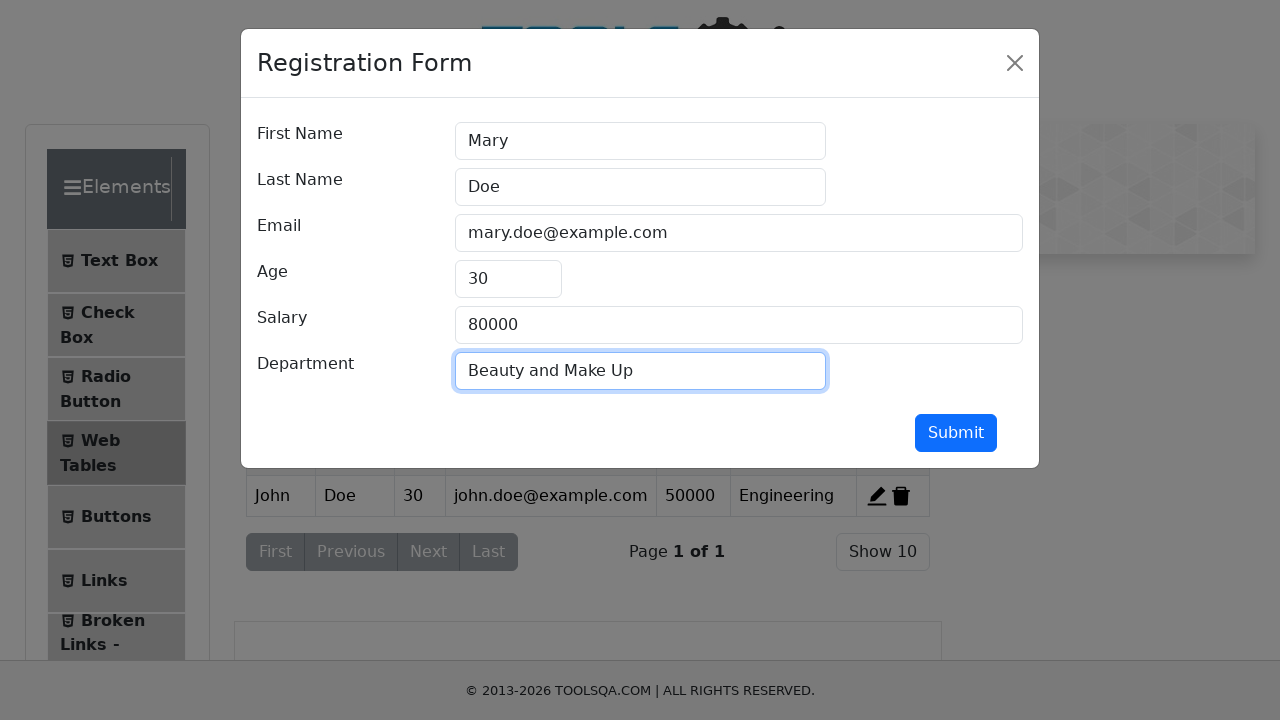

Clicked 'Submit' button to save record edits at (956, 433) on #submit
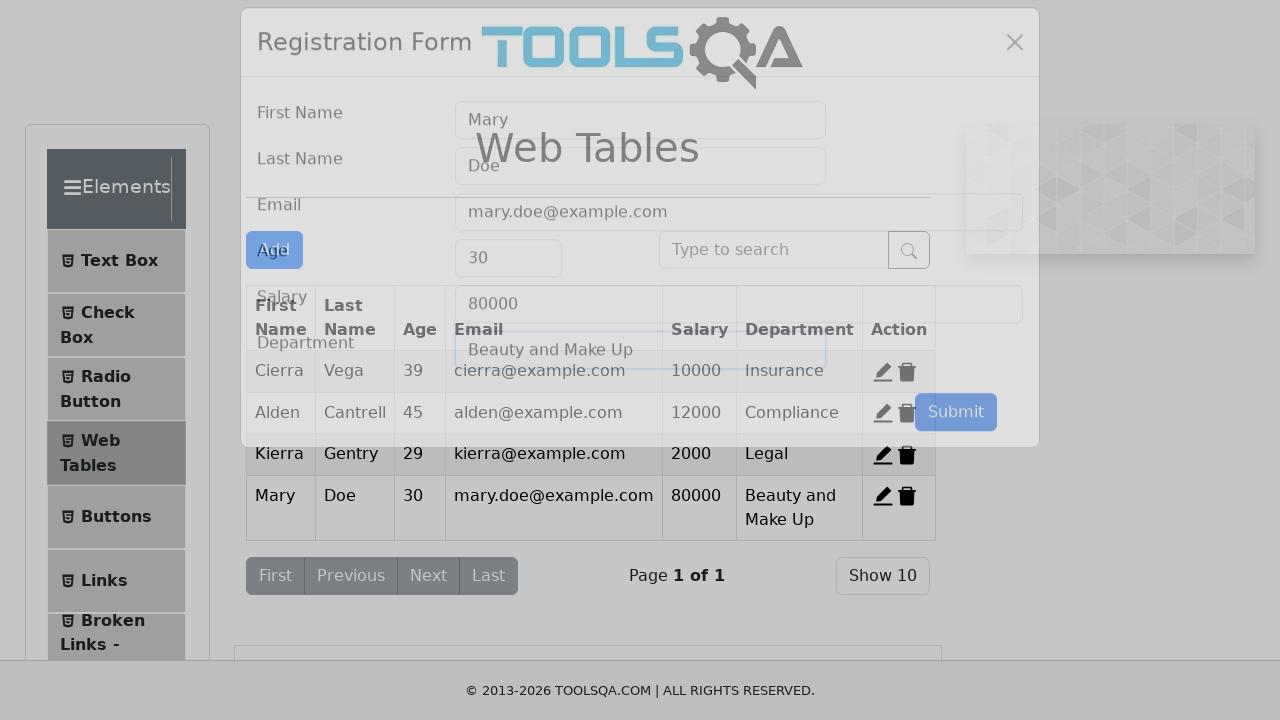

Edit modal form closed and record was updated
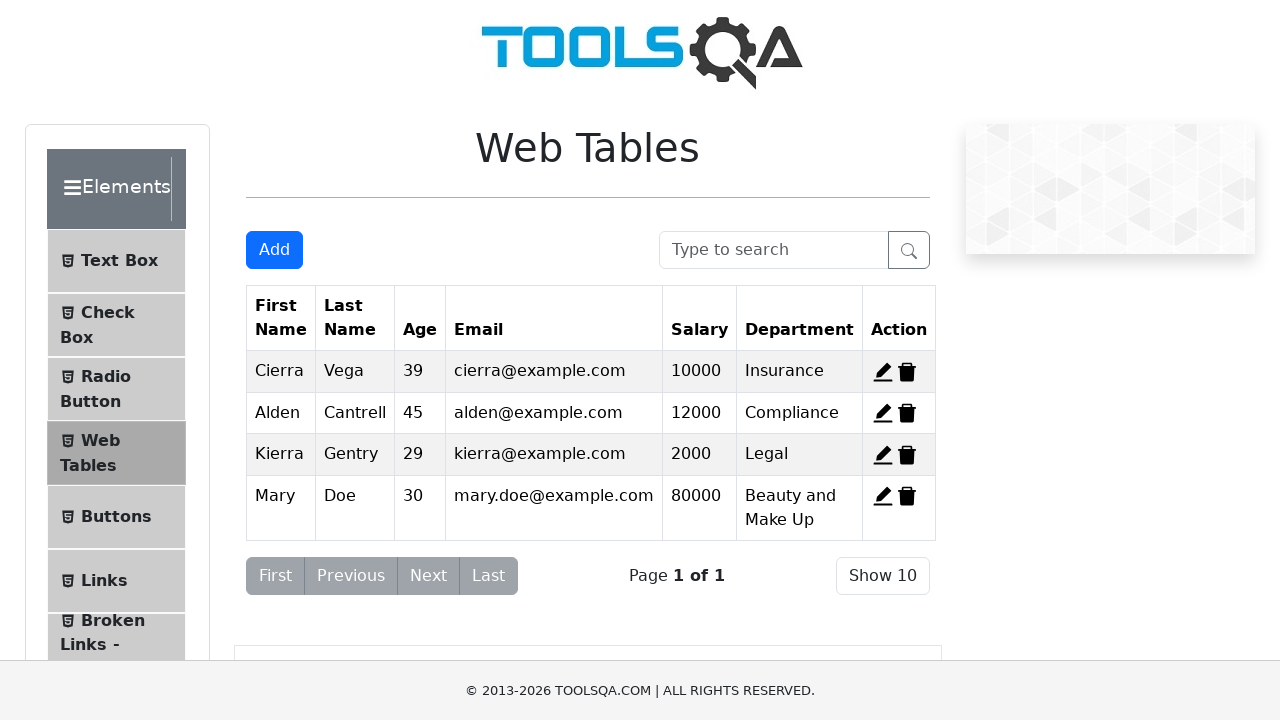

Clicked delete button for record 4 at (907, 496) on #delete-record-4
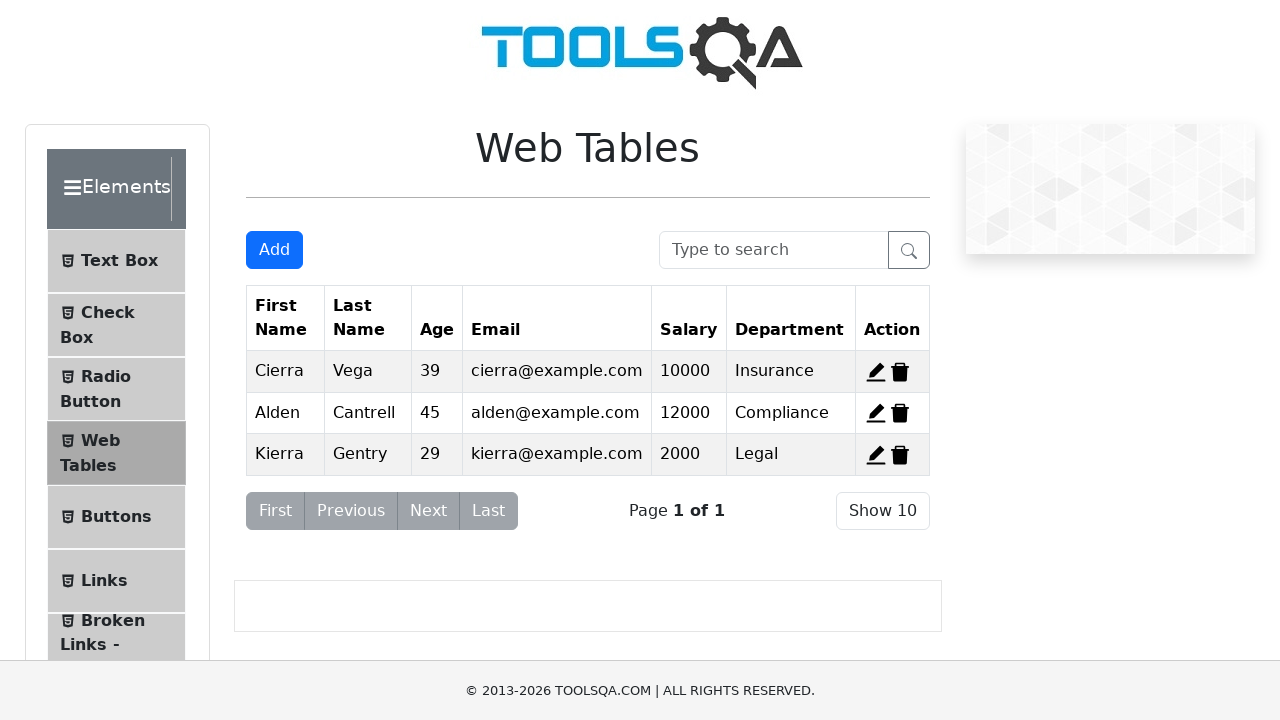

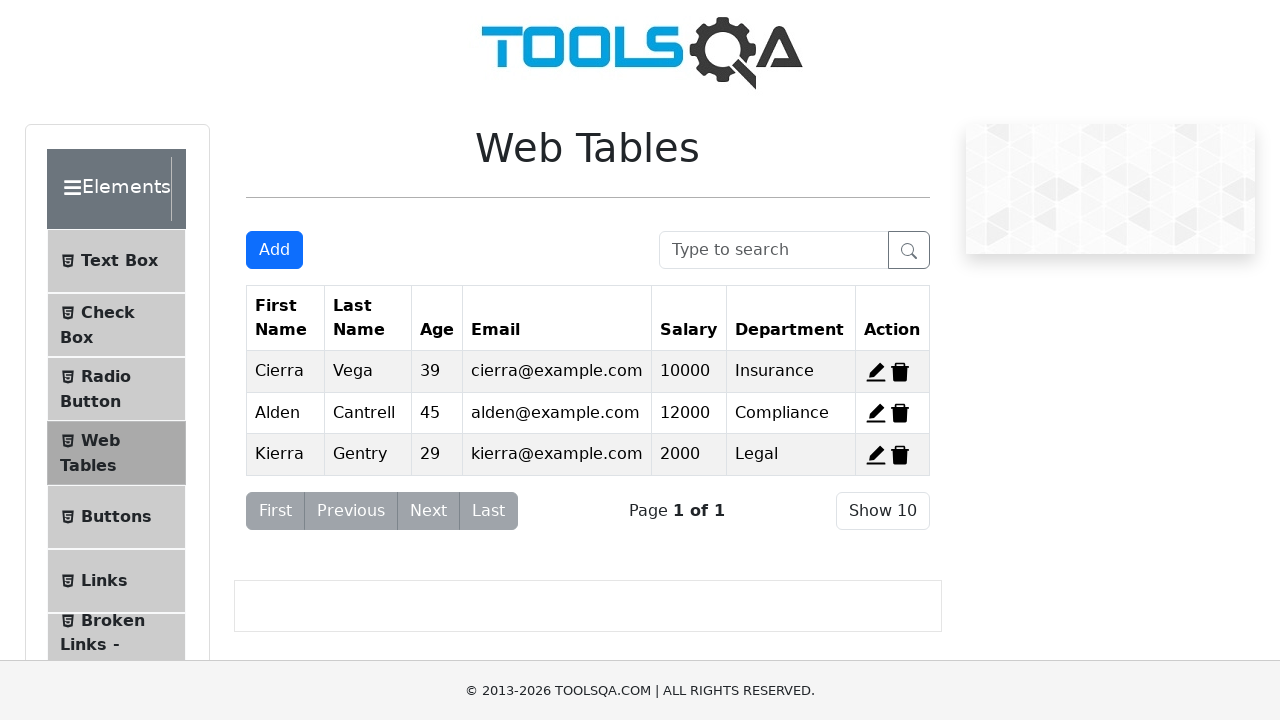